Tests the complete flight booking flow on BlazeDemo: selects departure and destination cities, chooses a flight, fills in personal and payment information, and verifies the confirmation page.

Starting URL: http://blazedemo.com/

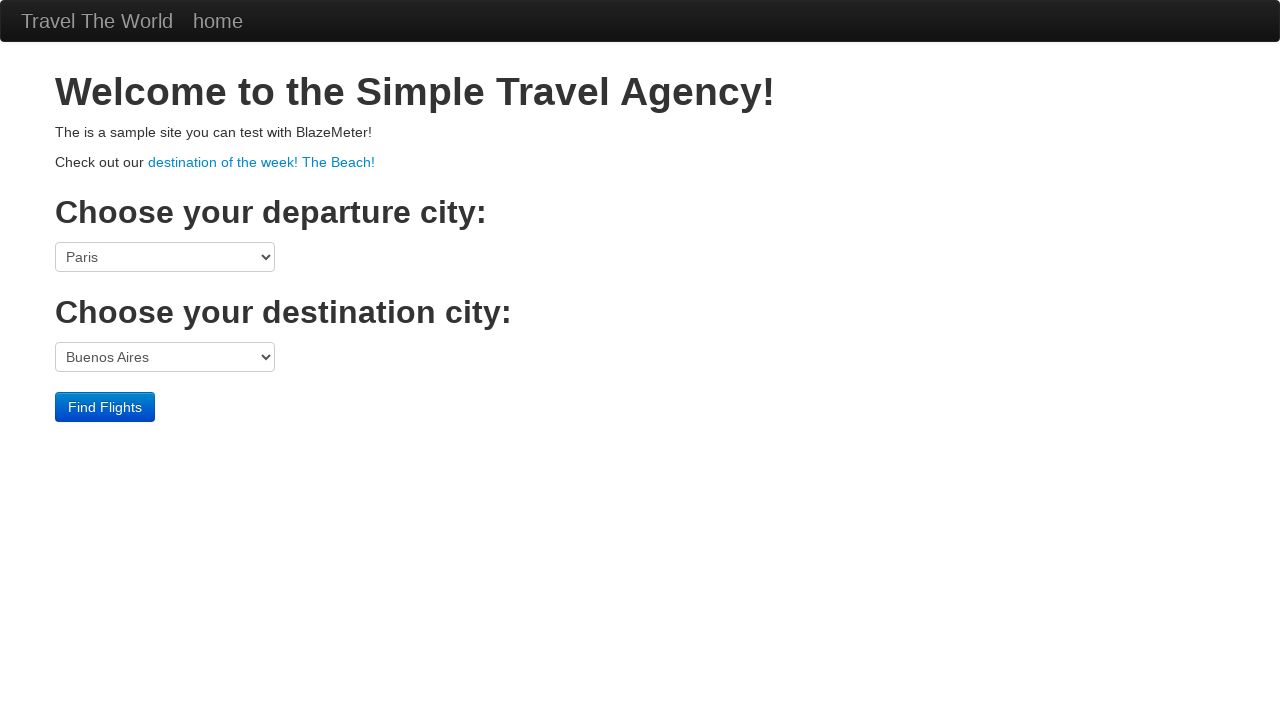

Selected San Diego as departure city on select[name='fromPort']
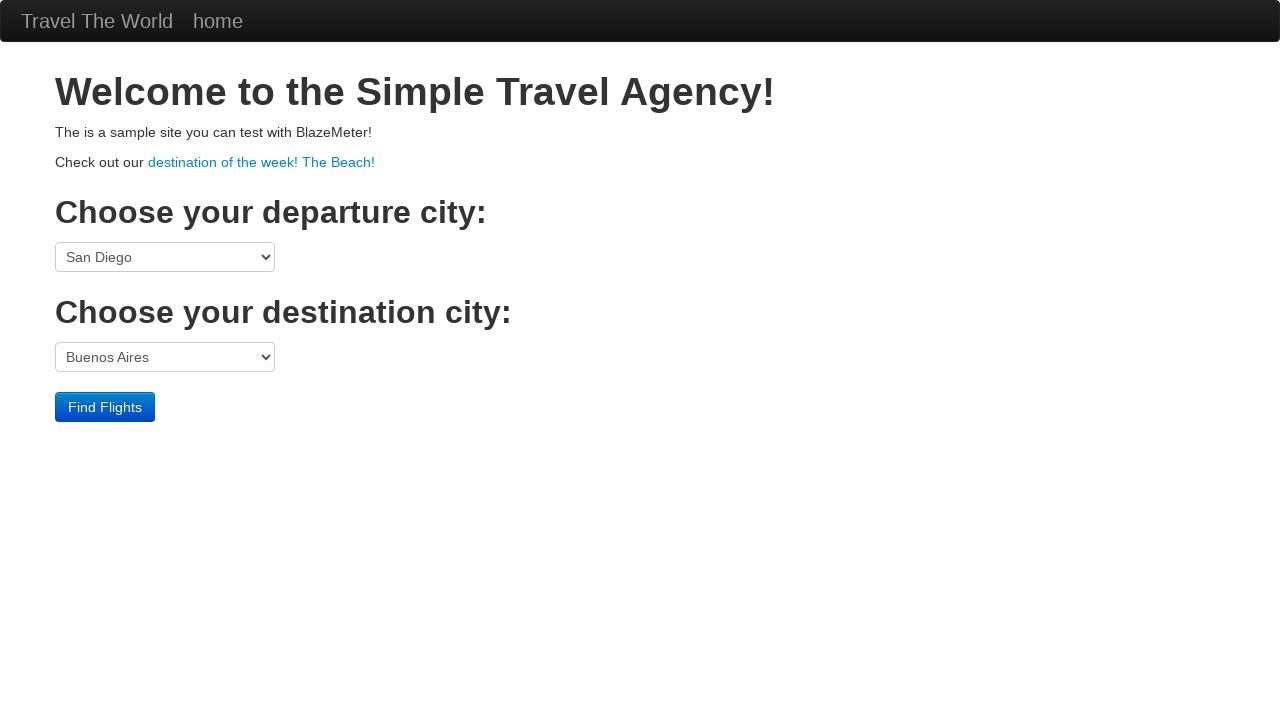

Selected Berlin as destination city on select[name='toPort']
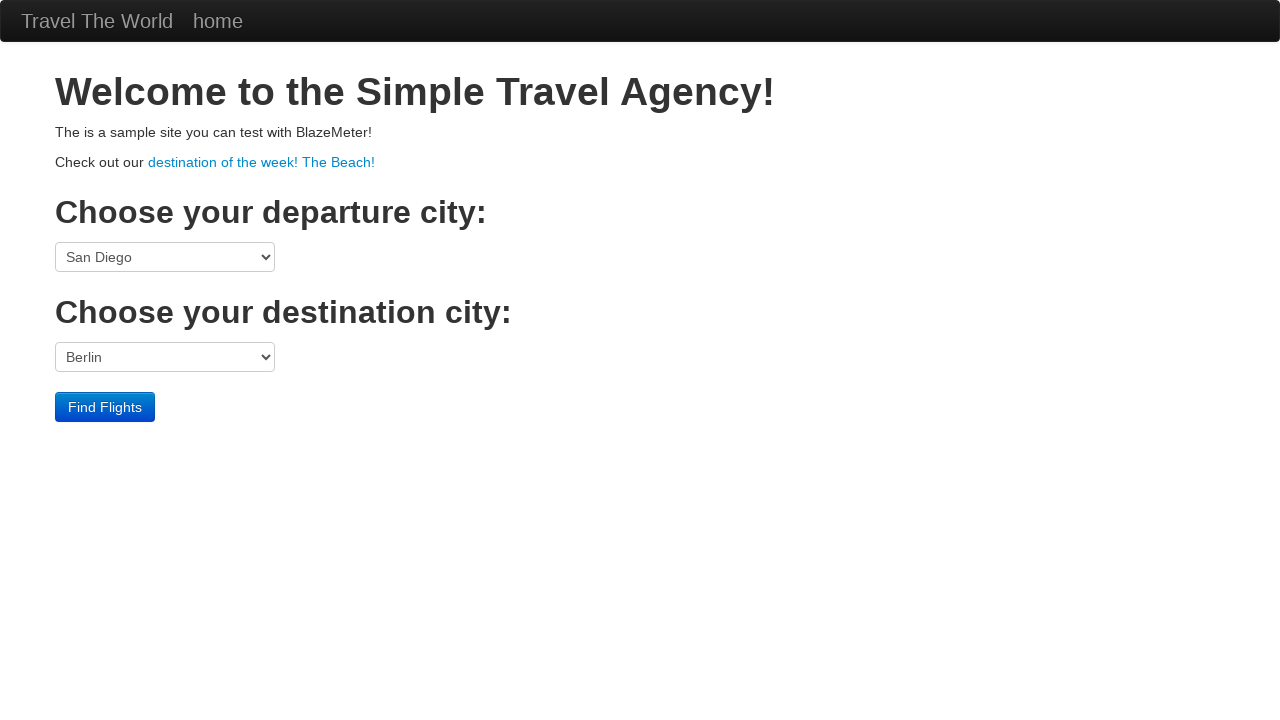

Clicked Find Flights button at (105, 407) on input[type='submit']
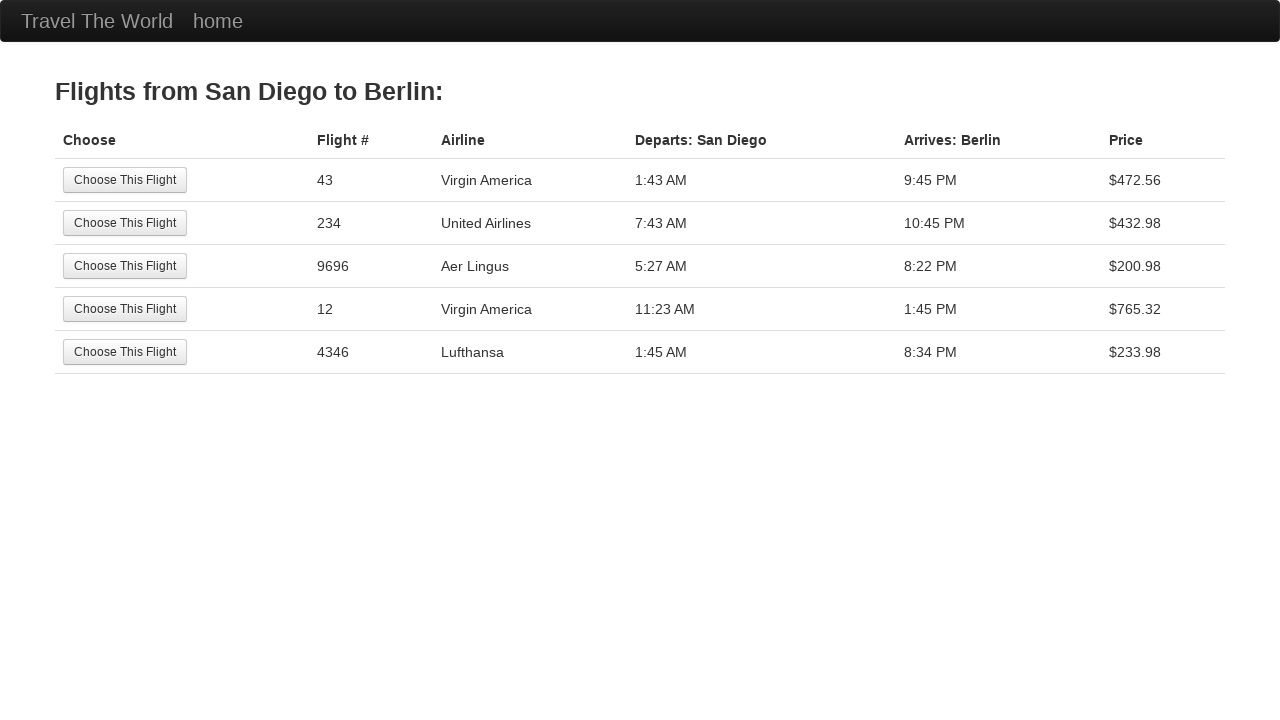

Flights page loaded with header visible
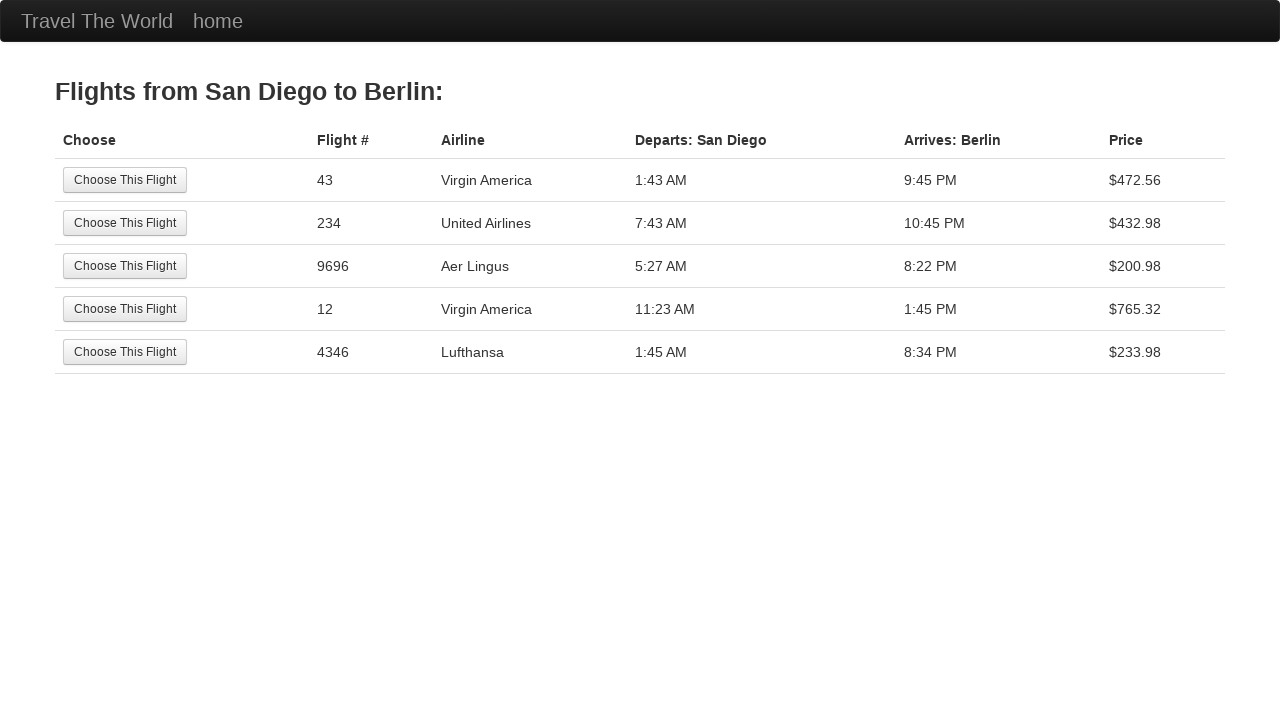

Clicked Choose This Flight button for first available flight at (125, 180) on input[type='submit']
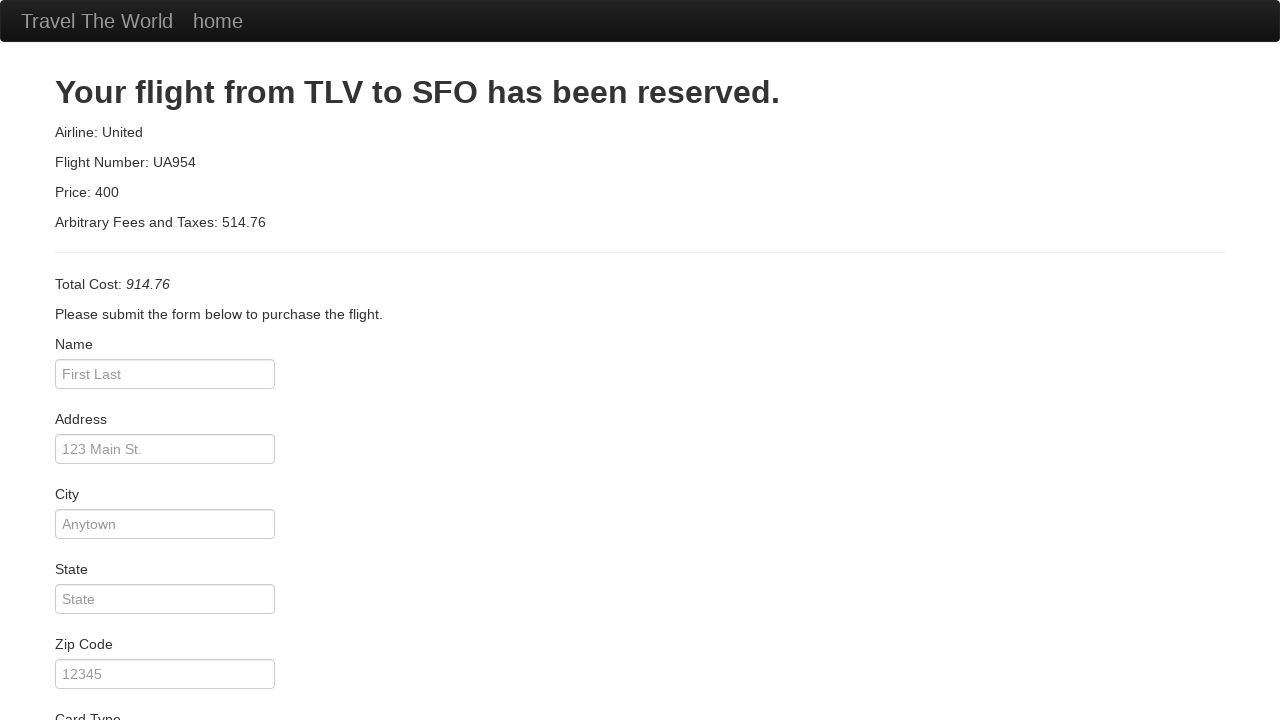

Booking form page loaded with passenger name field visible
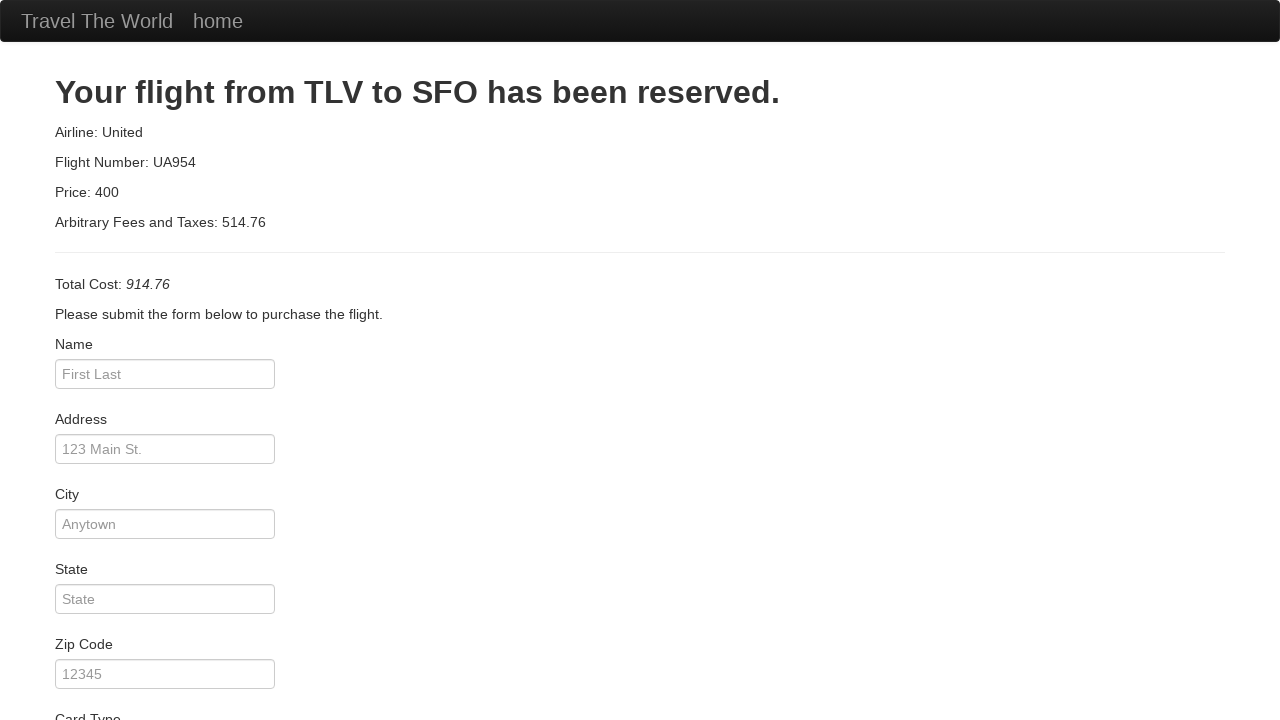

Filled passenger name field with 'Misha' on input[name='inputName']
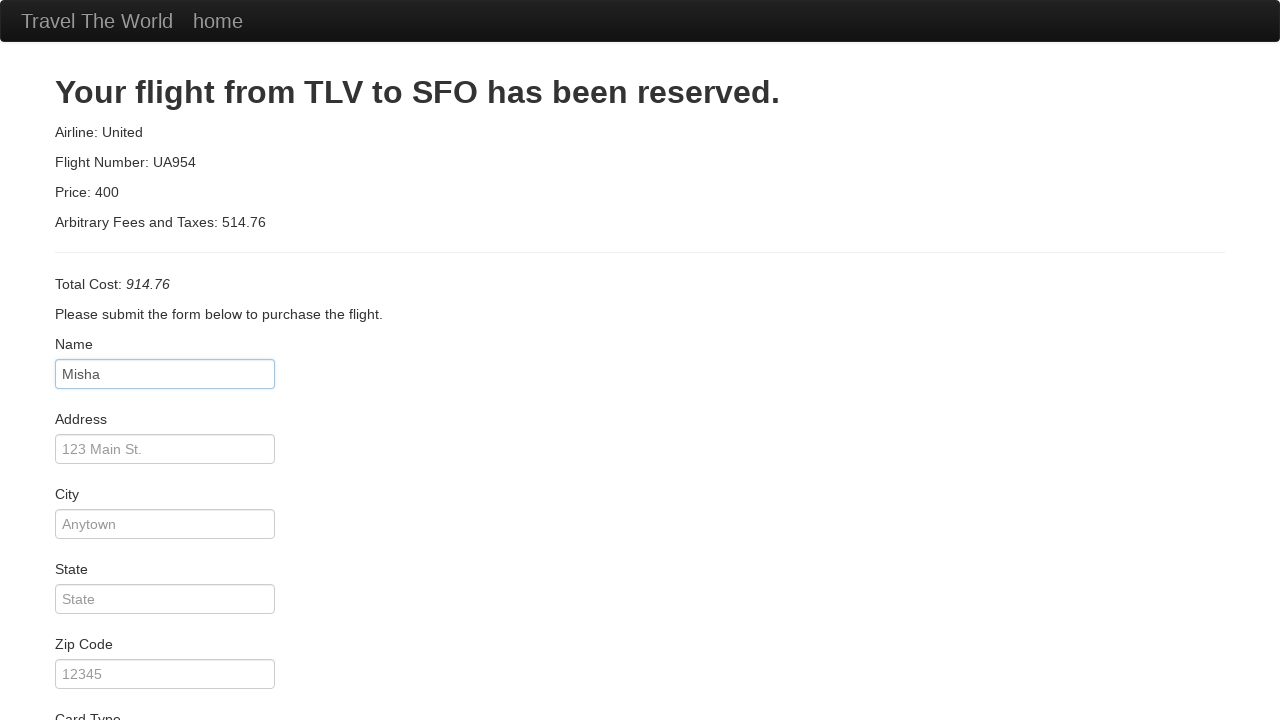

Filled address field with 'Mishland' on input[name='address']
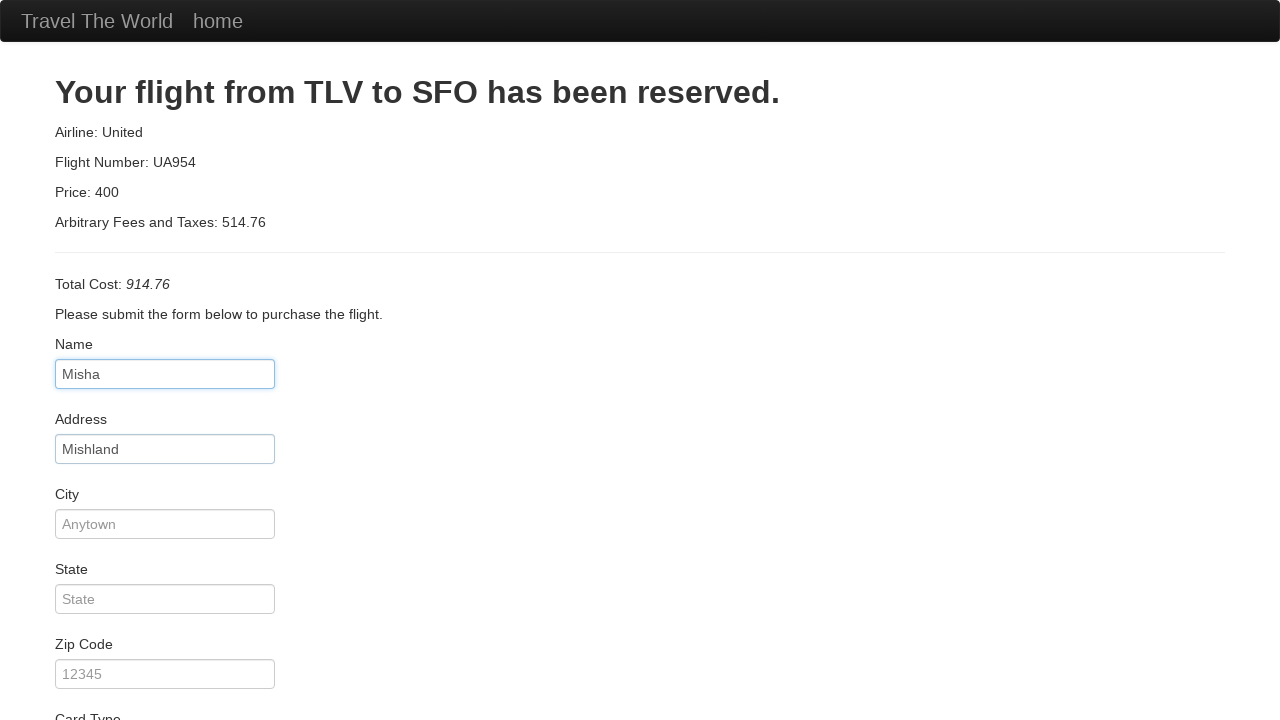

Filled city field with 'Mishkva' on input[name='city']
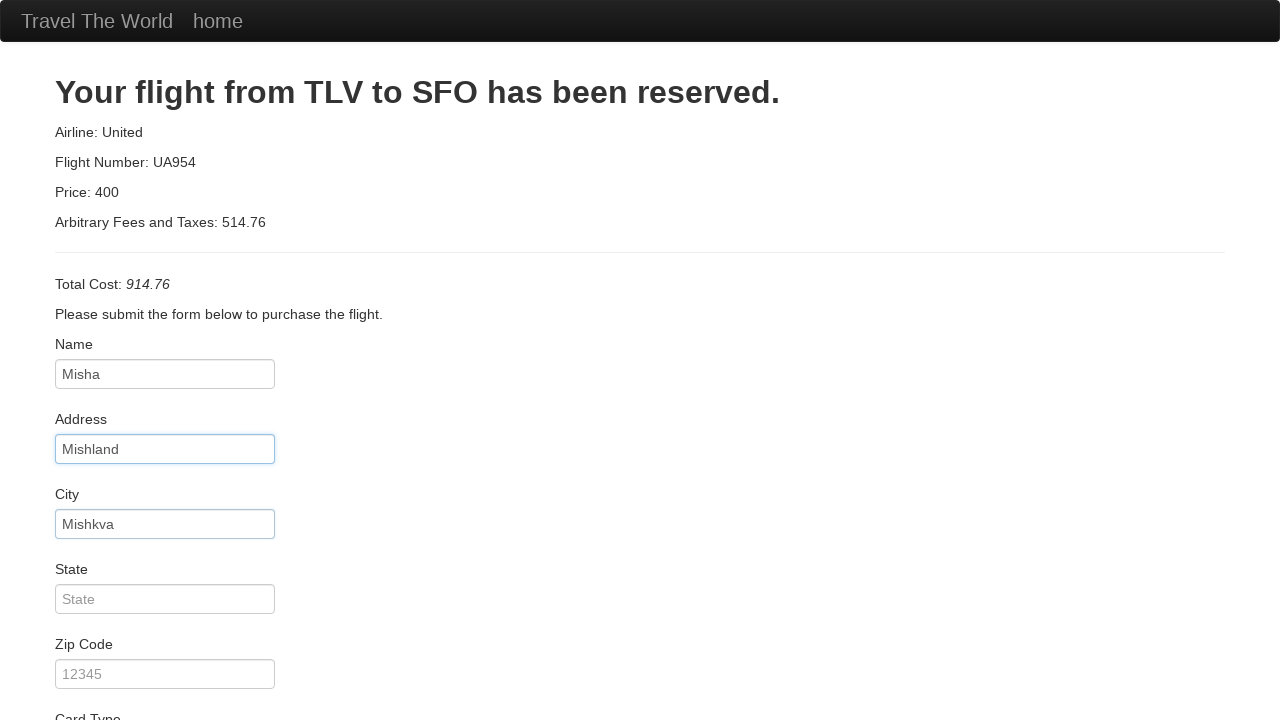

Filled state field with 'Mishstate' on input[name='state']
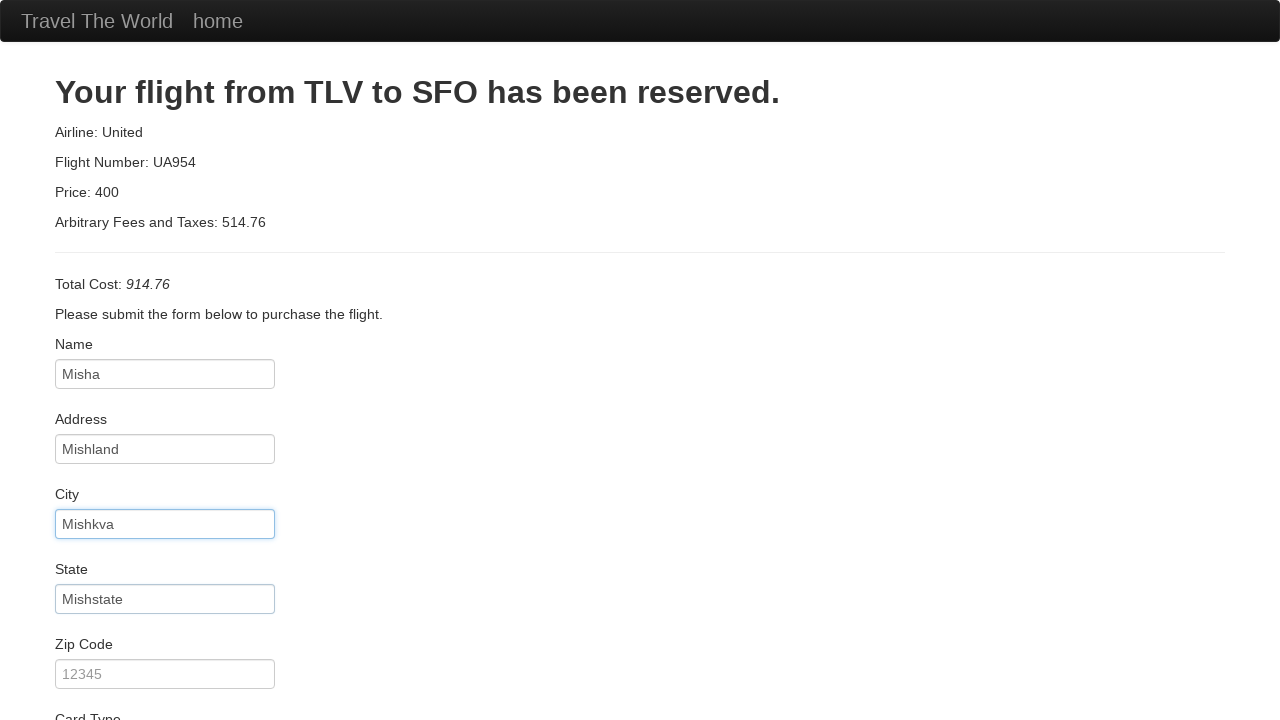

Filled zip code field with '1917' on input[name='zipCode']
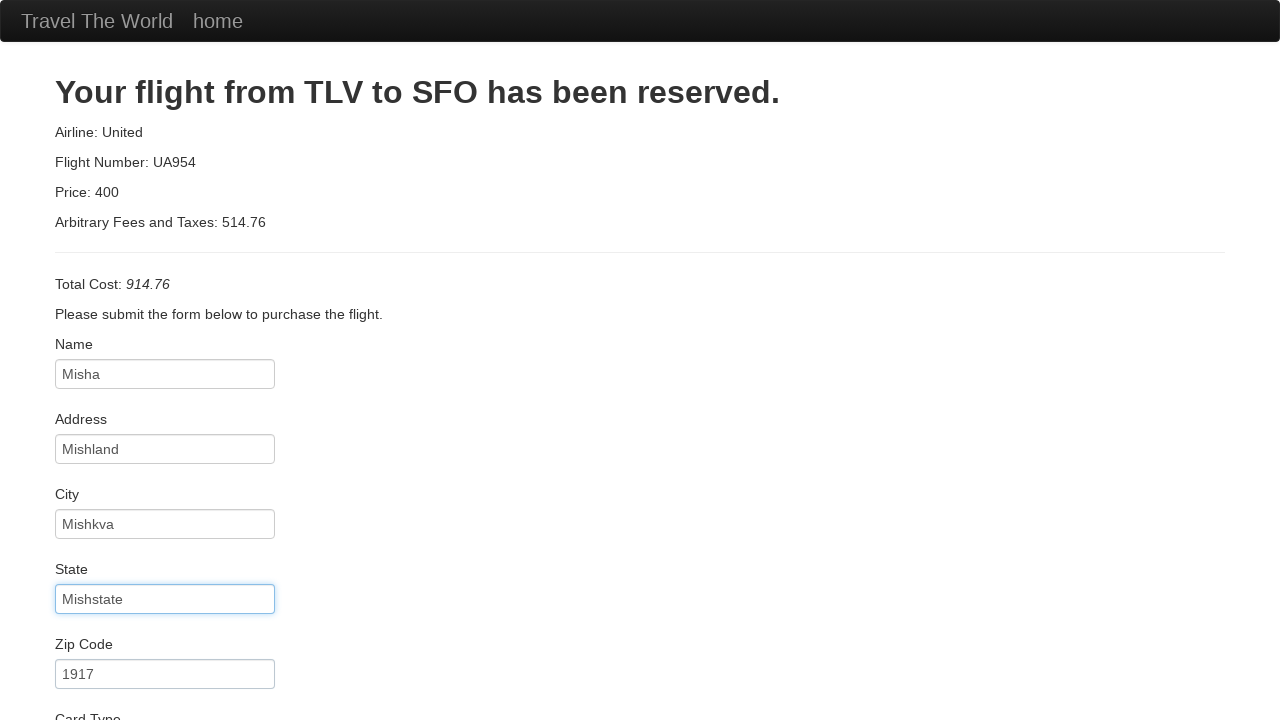

Filled credit card number field on input[name='creditCardNumber']
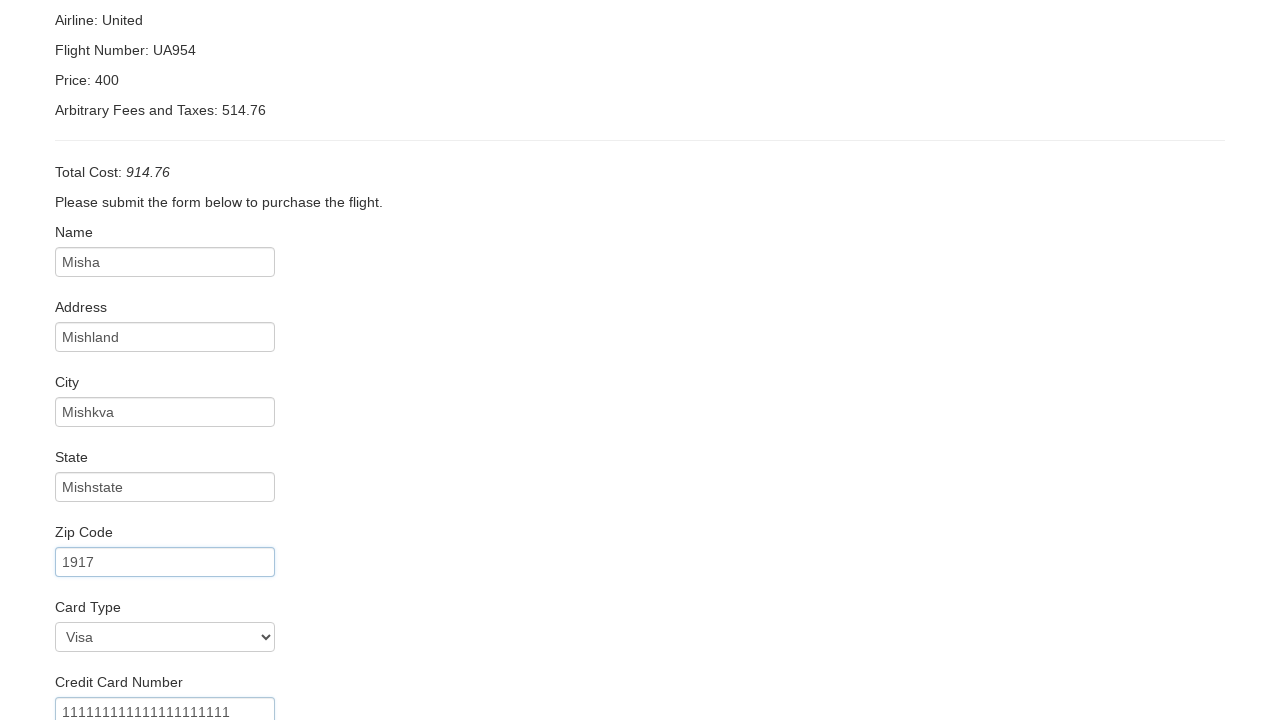

Filled credit card month field with '10' on input[name='creditCardMonth']
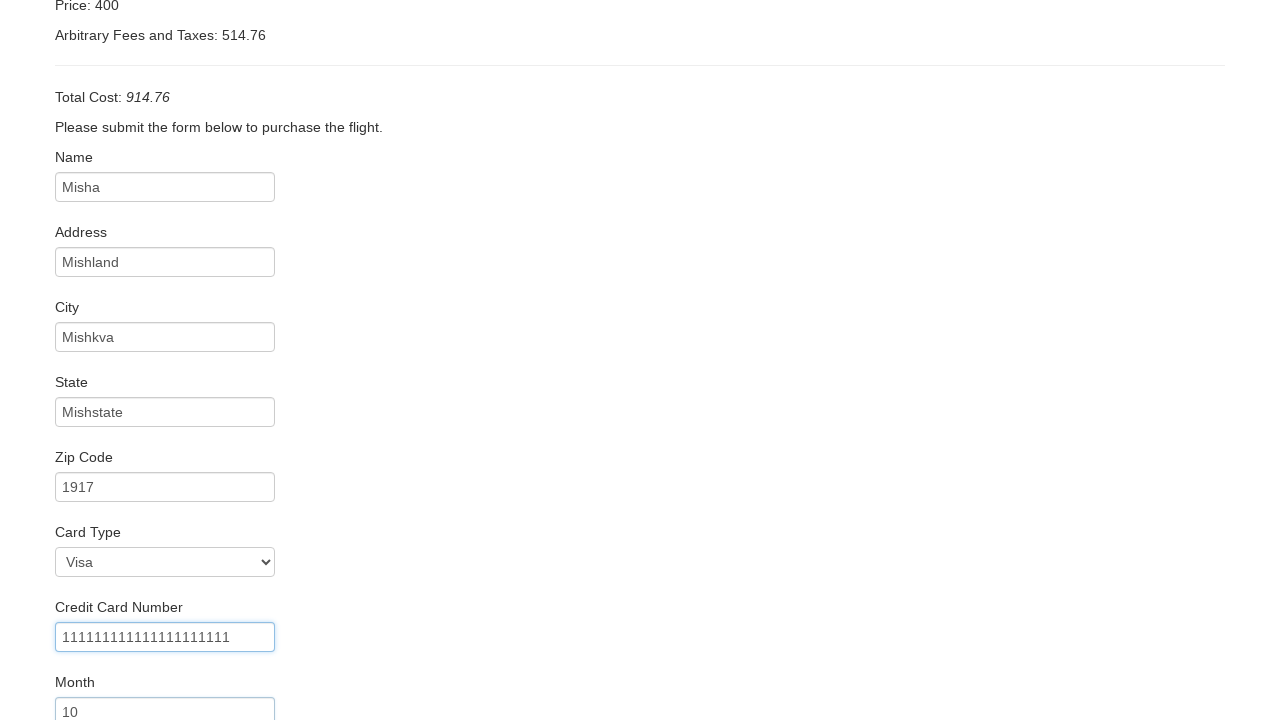

Filled credit card year field with '2020' on input[name='creditCardYear']
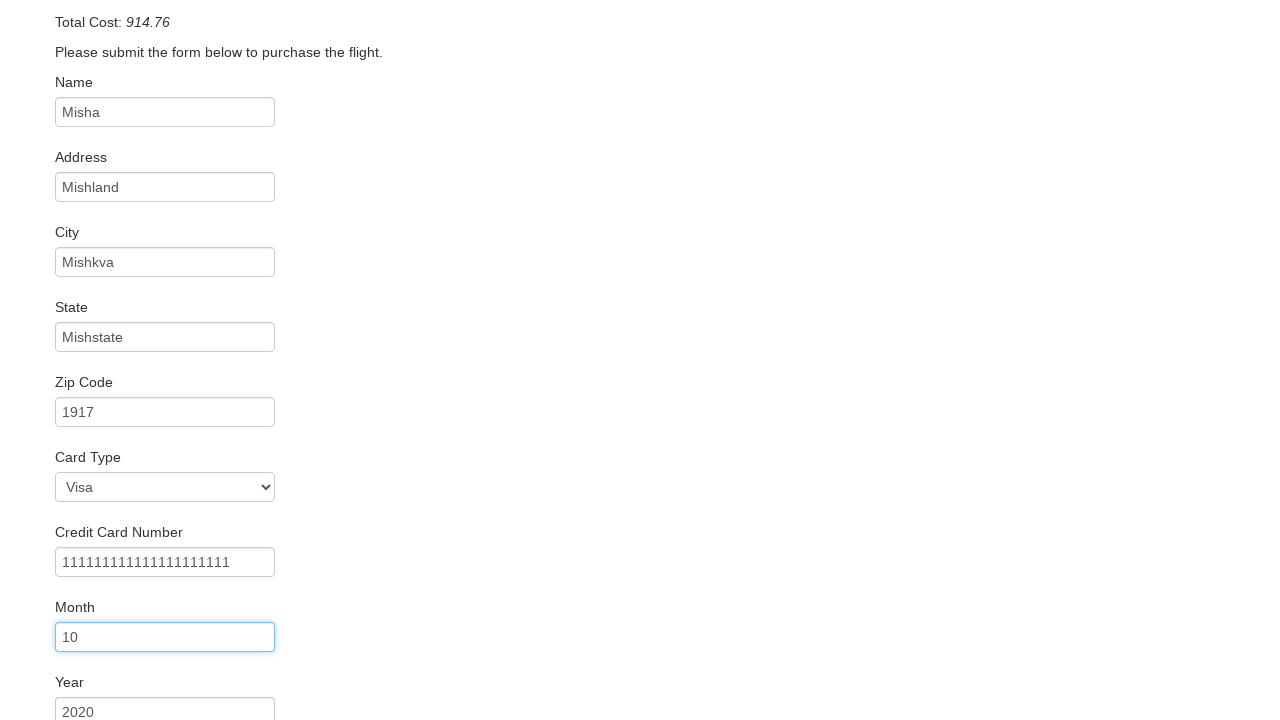

Filled name on card field with 'Misha Mishkovich' on input[name='nameOnCard']
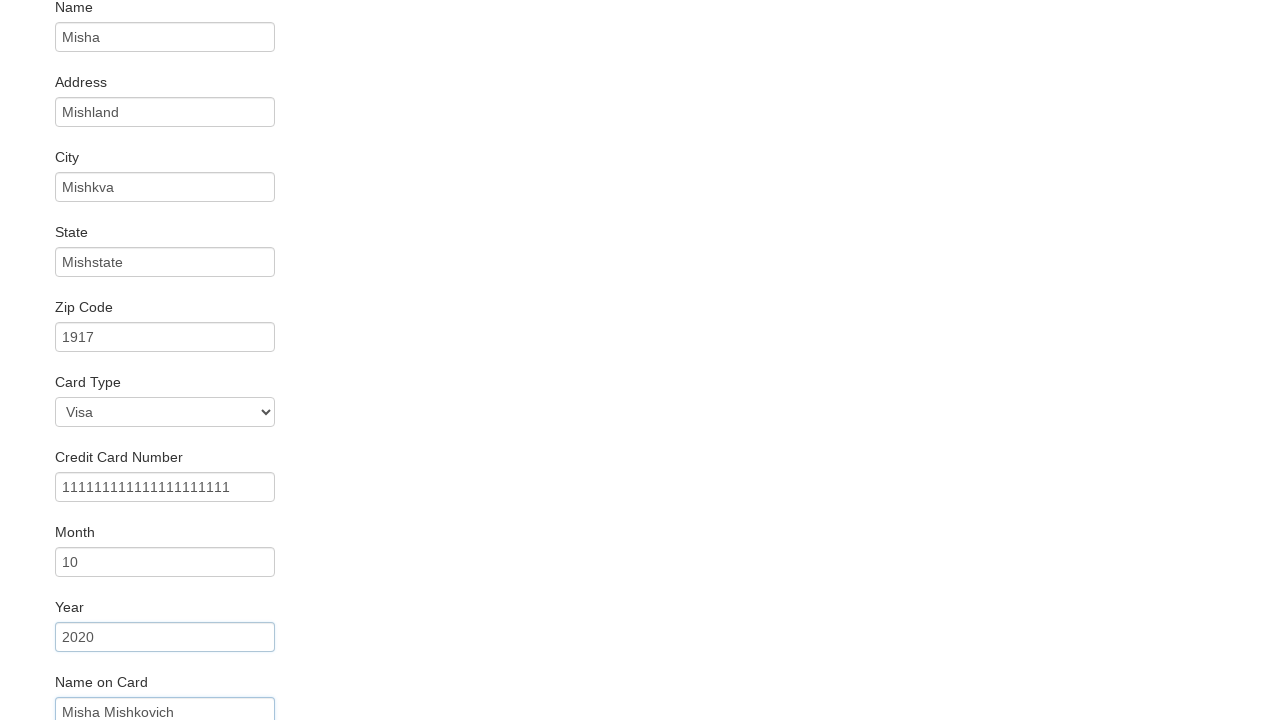

Clicked Purchase Flight button to complete booking at (118, 685) on input[type='submit']
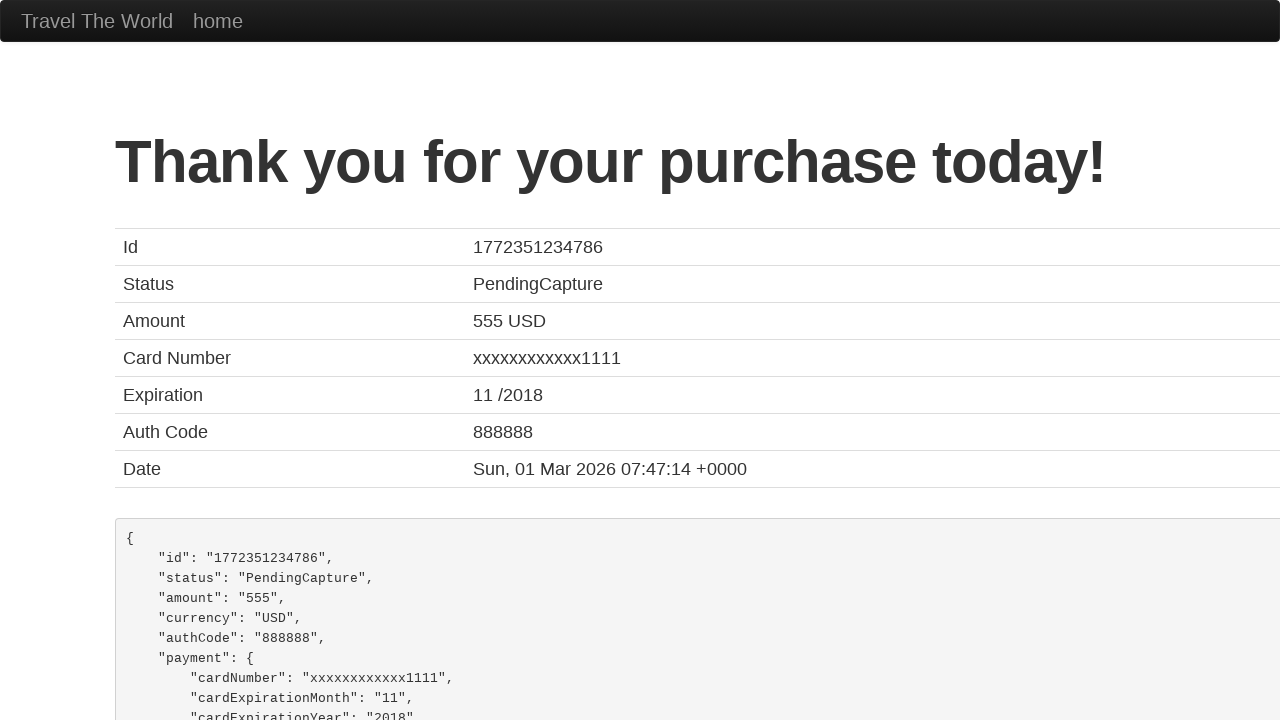

Confirmation page loaded with booking details visible
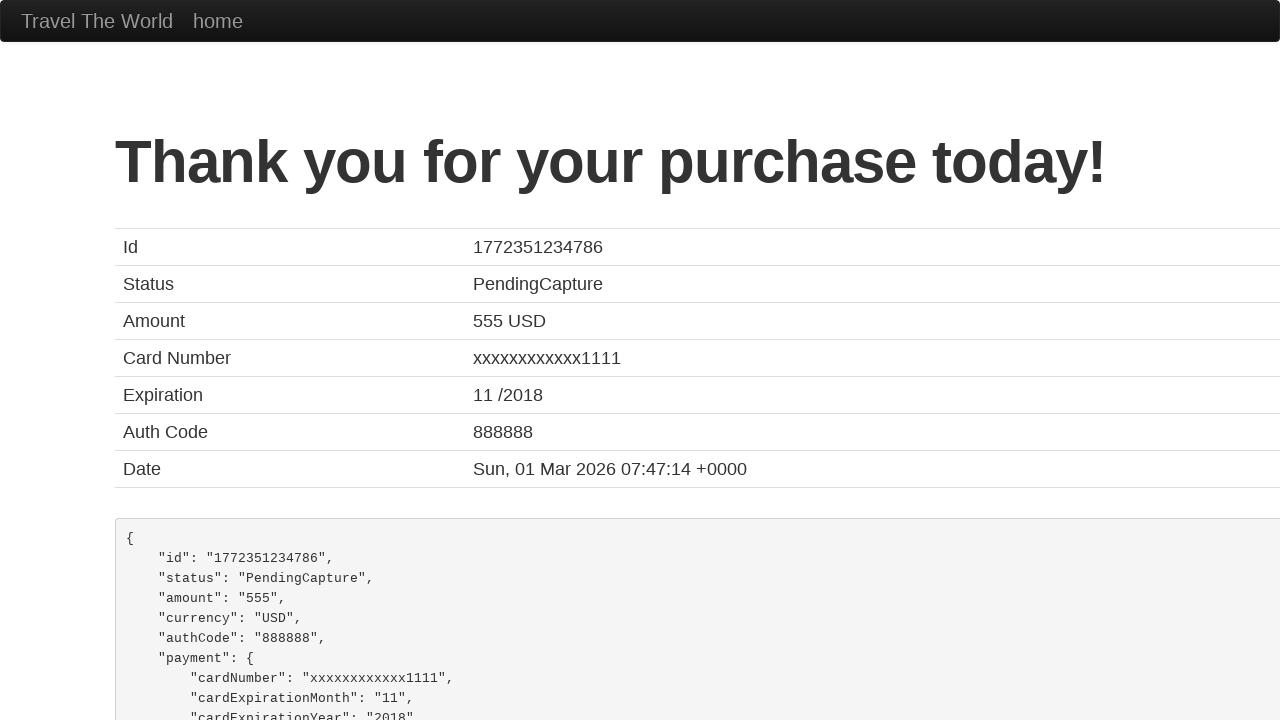

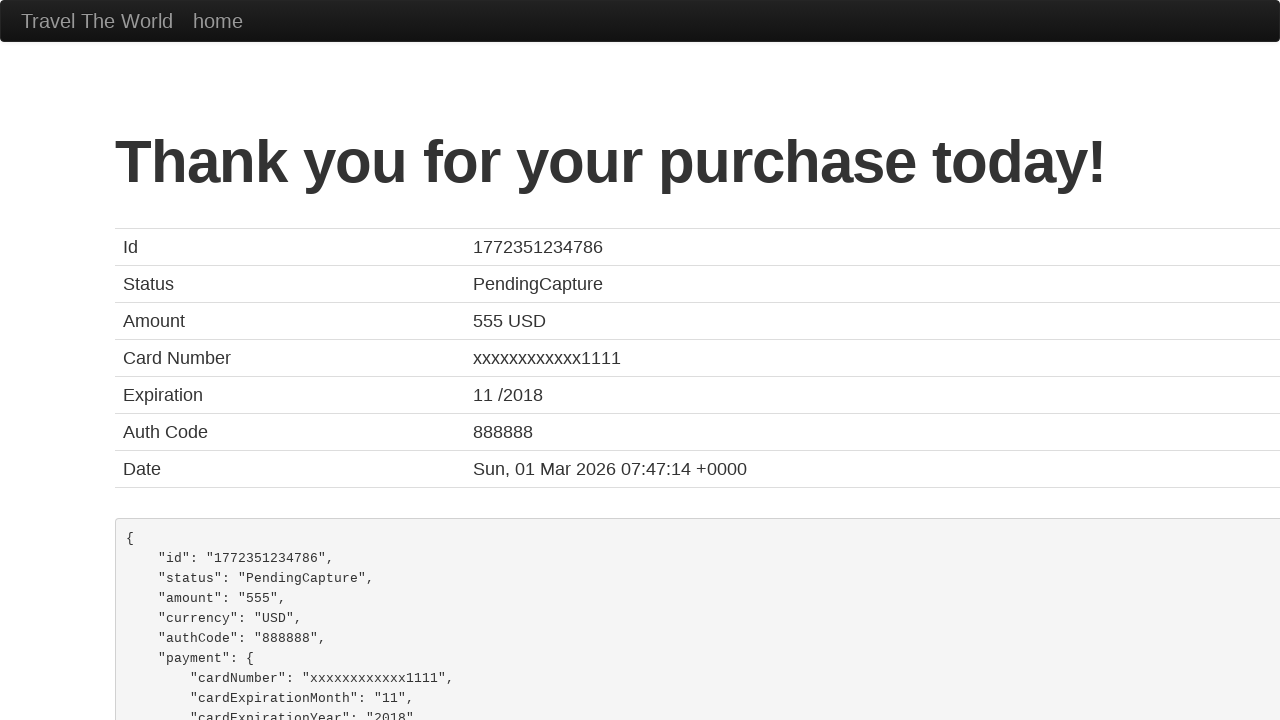